Tests drag and drop to a specific offset position by dragging the first list item 330 pixels right and 600 pixels down

Starting URL: https://david-desmaisons.github.io/draggable-example/

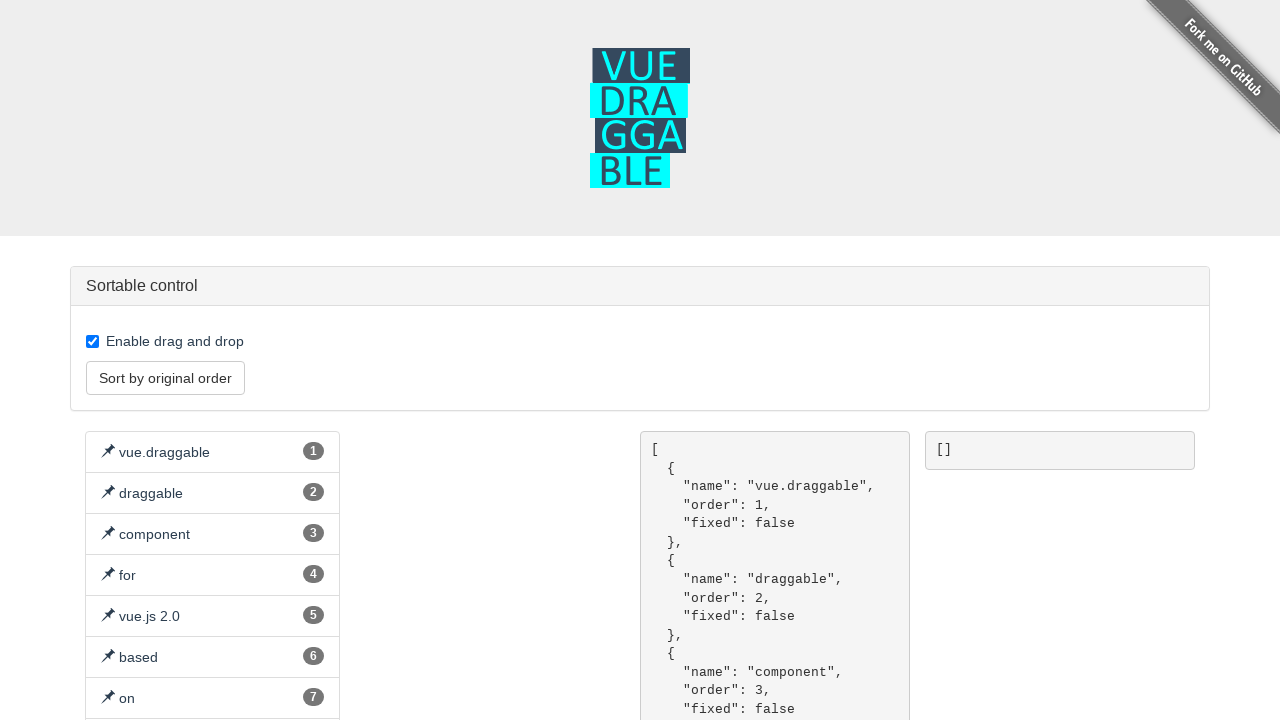

Waited for page to load completely
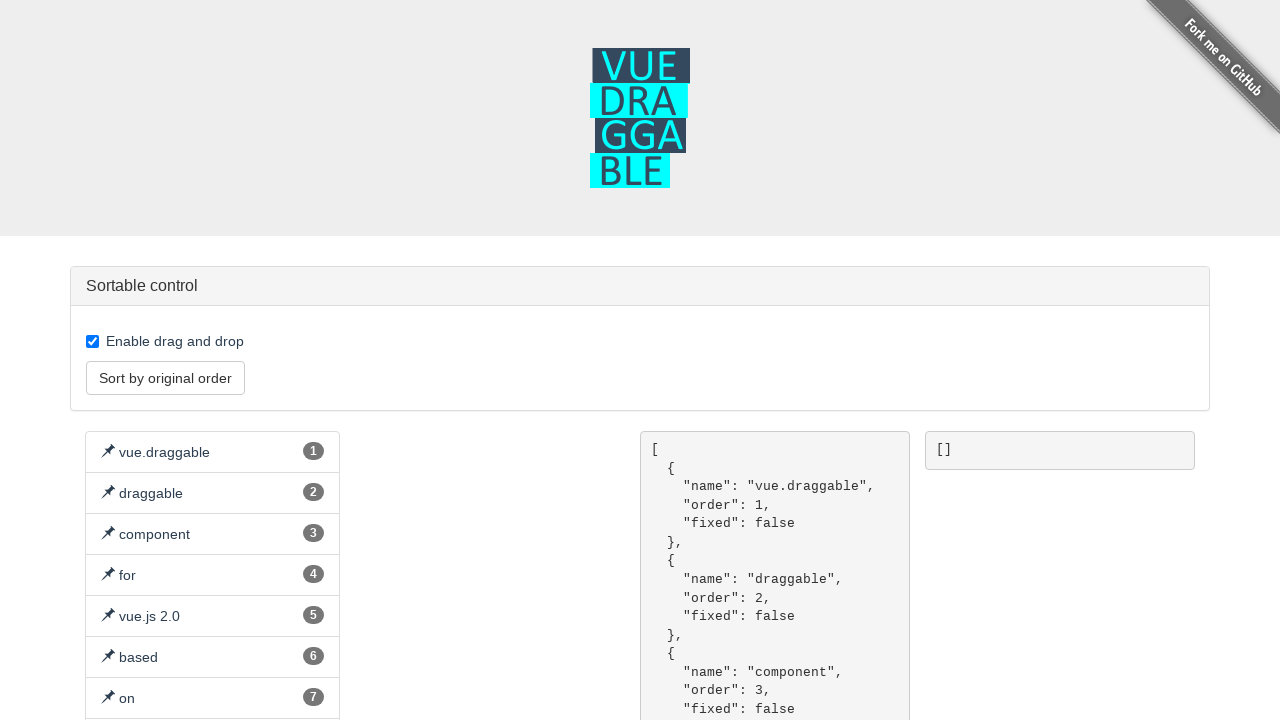

Located first list item element
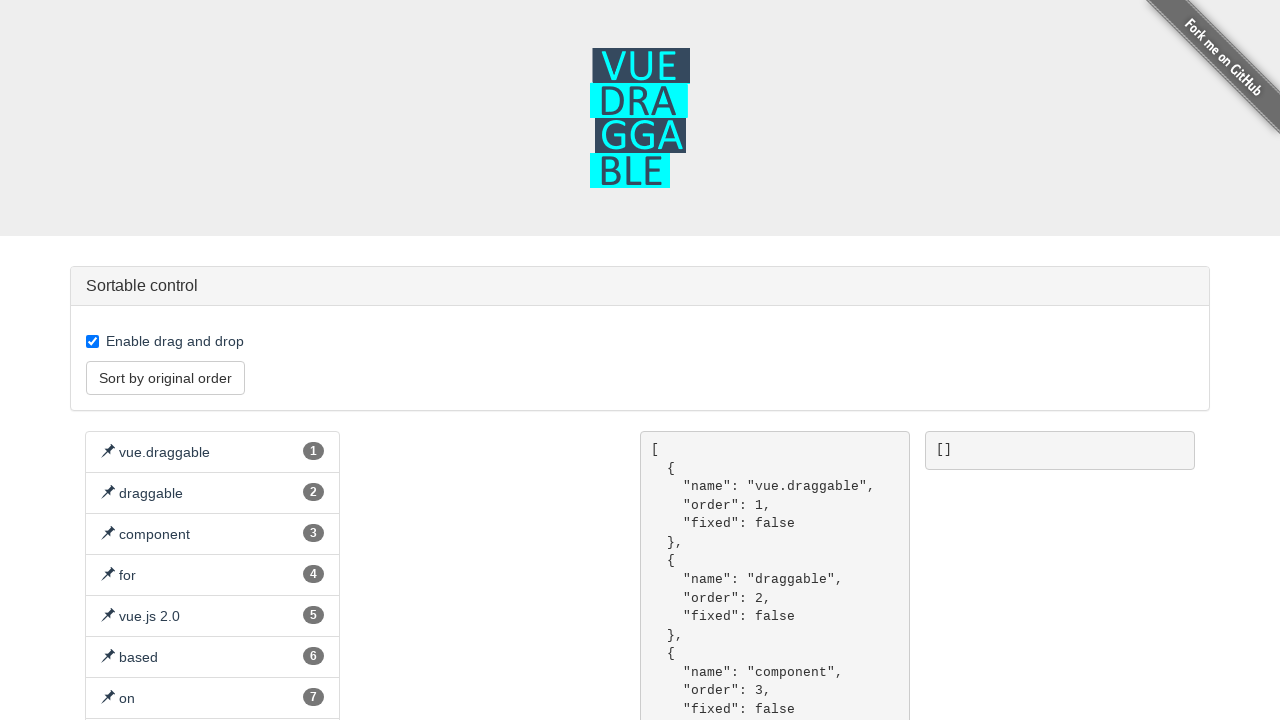

Retrieved bounding box of first list item
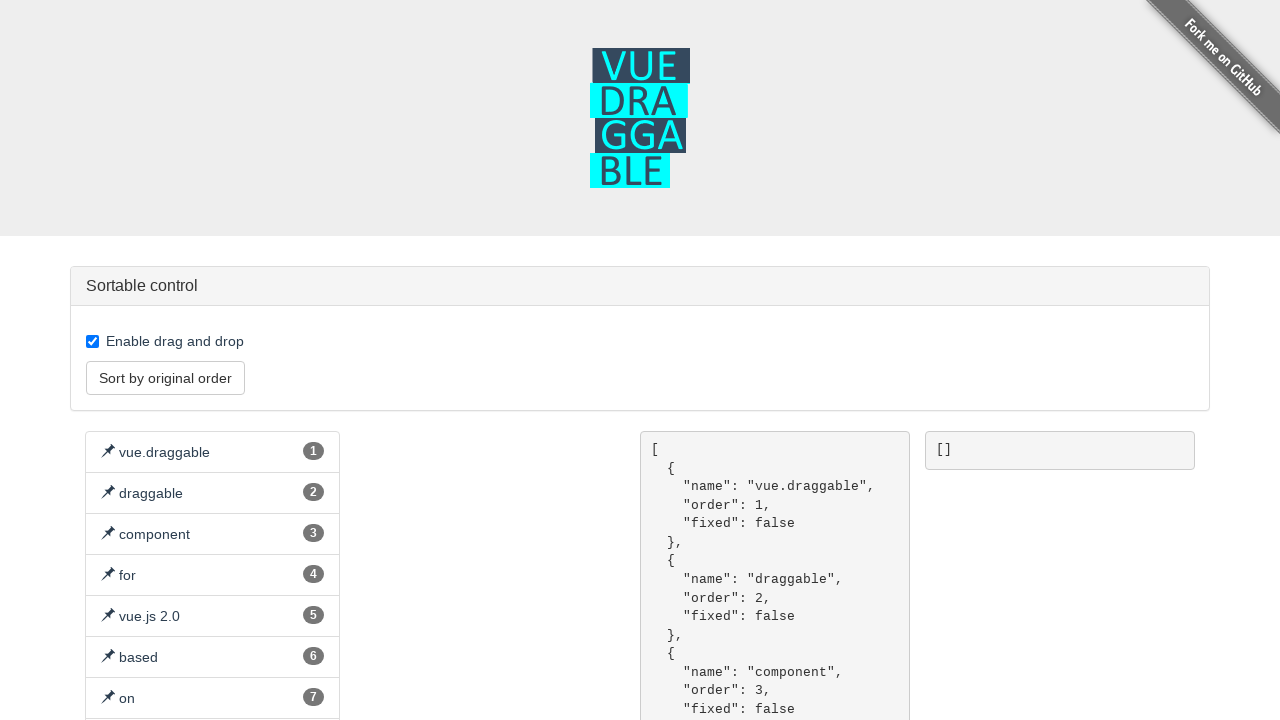

Moved mouse to center of first list item at (212, 452)
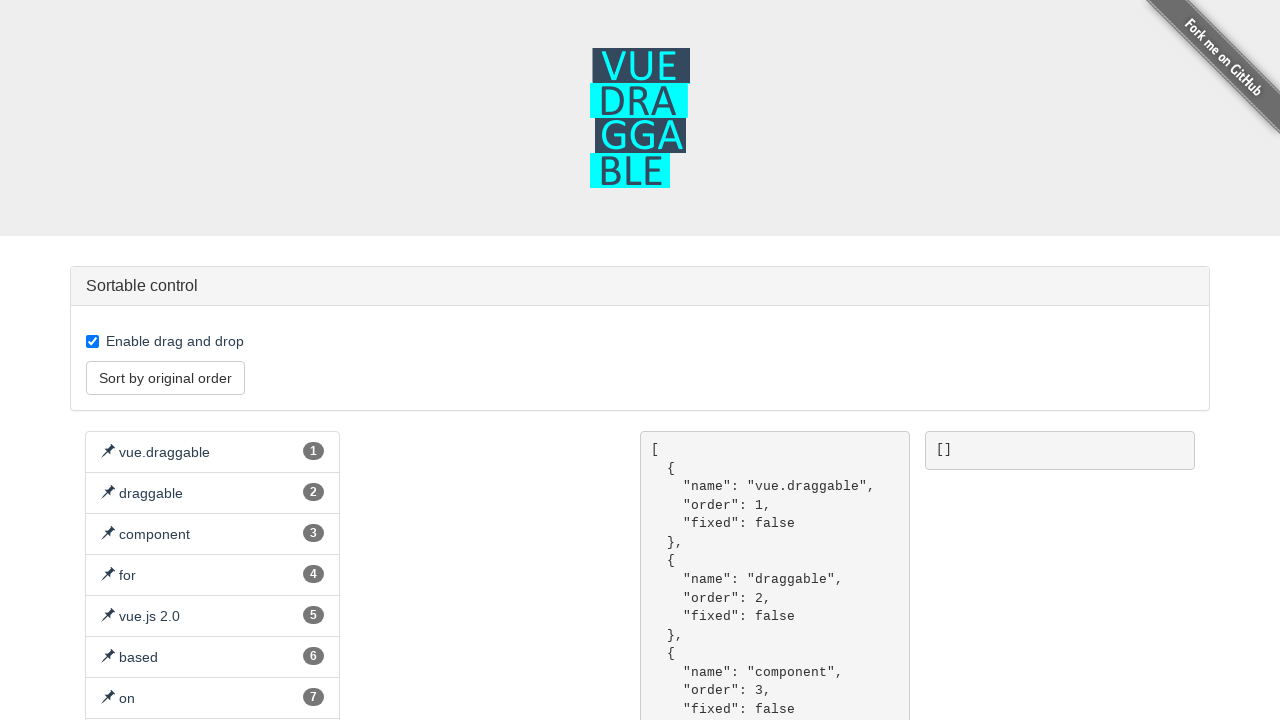

Pressed down mouse button to start drag at (212, 452)
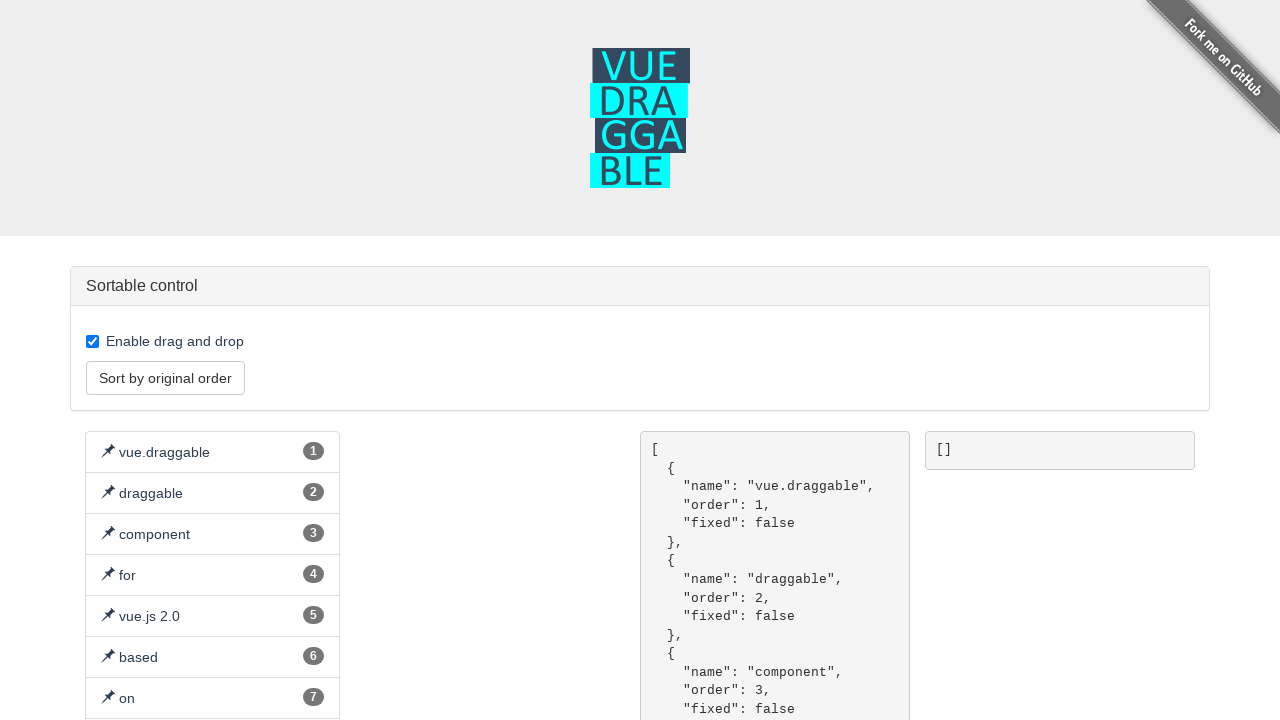

Dragged first list item 330 pixels right and 600 pixels down at (415, 1031)
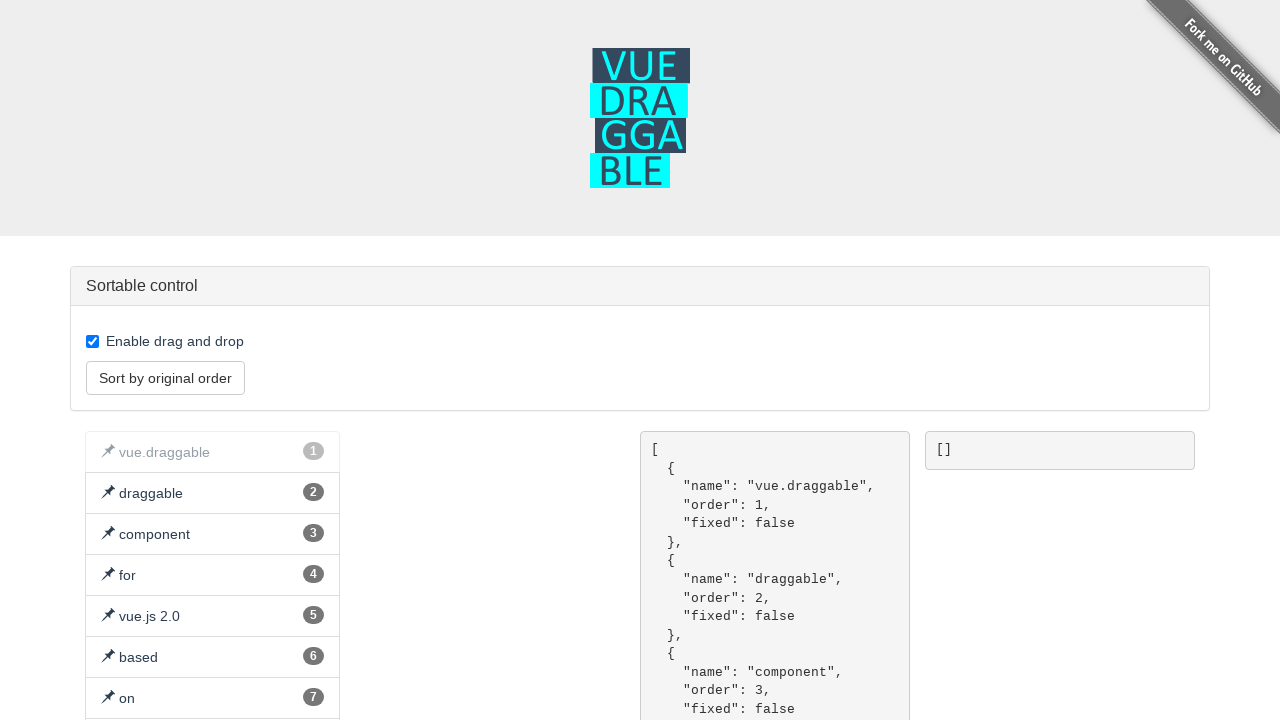

Released mouse button to complete drag and drop at (415, 1031)
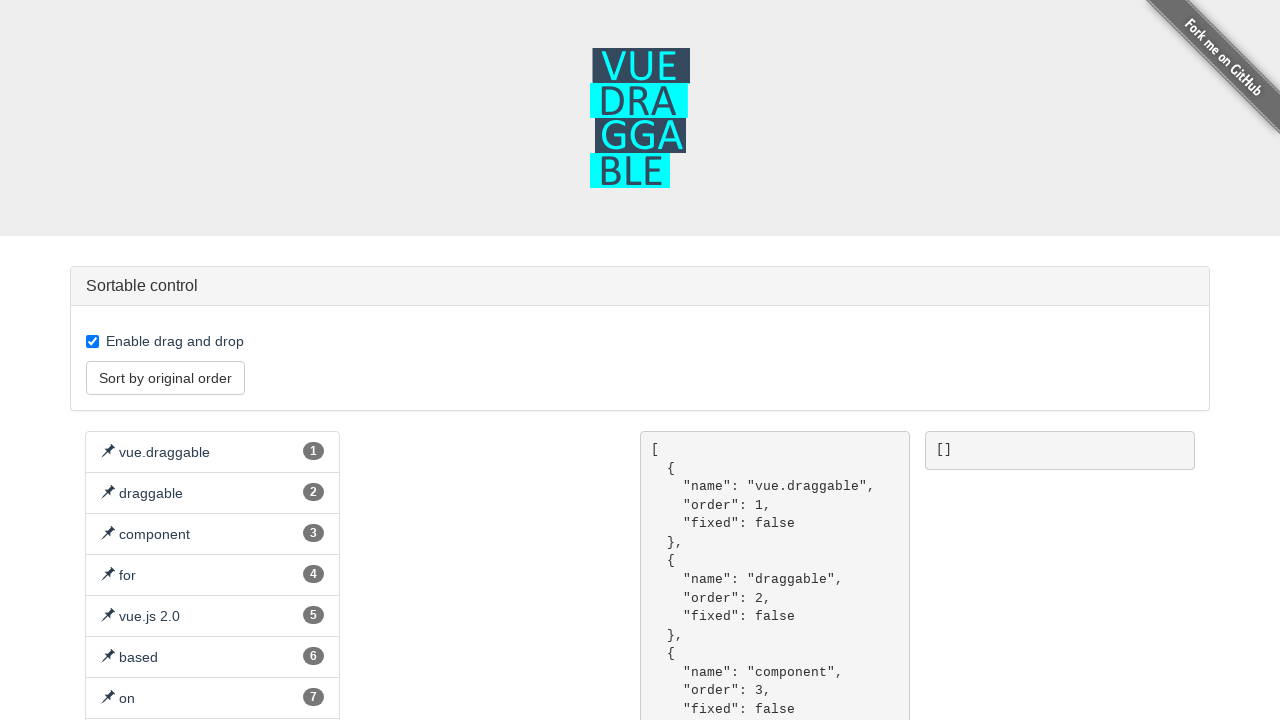

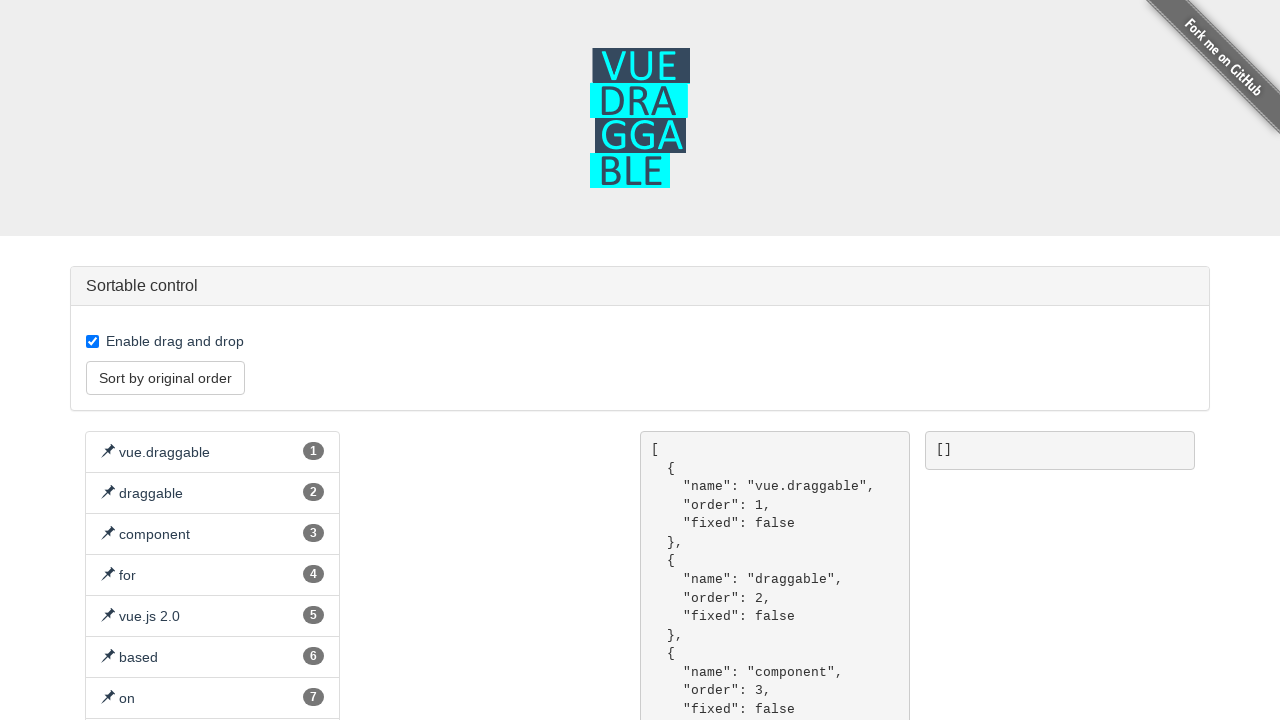